Tests search functionality on Paju city government website by entering a search term and clicking search

Starting URL: https://www.paju.go.kr/user/board/BD_board.list.do?bbsCd=1022&q_ctgCd=4063

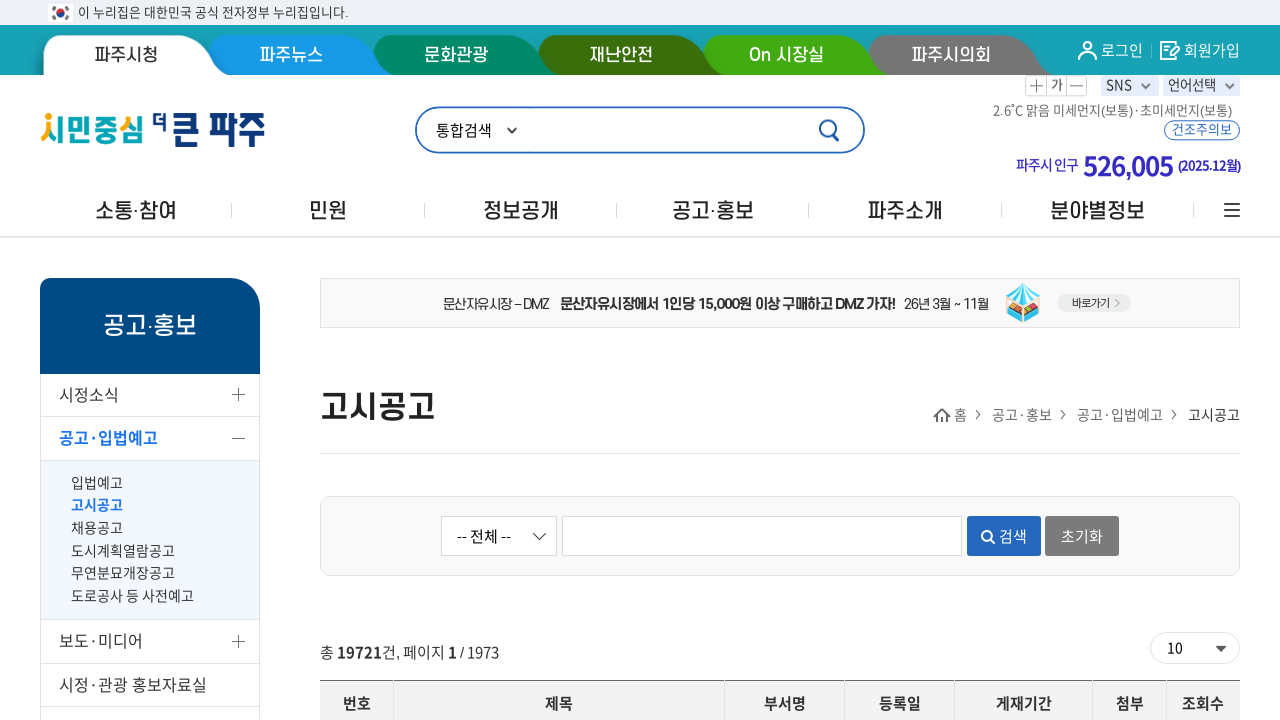

Filled search box with '문화예술' (culture and arts) on xpath=/html/body/div[1]/div/article/div[3]/div/form/div[1]/div/fieldset/div/div/
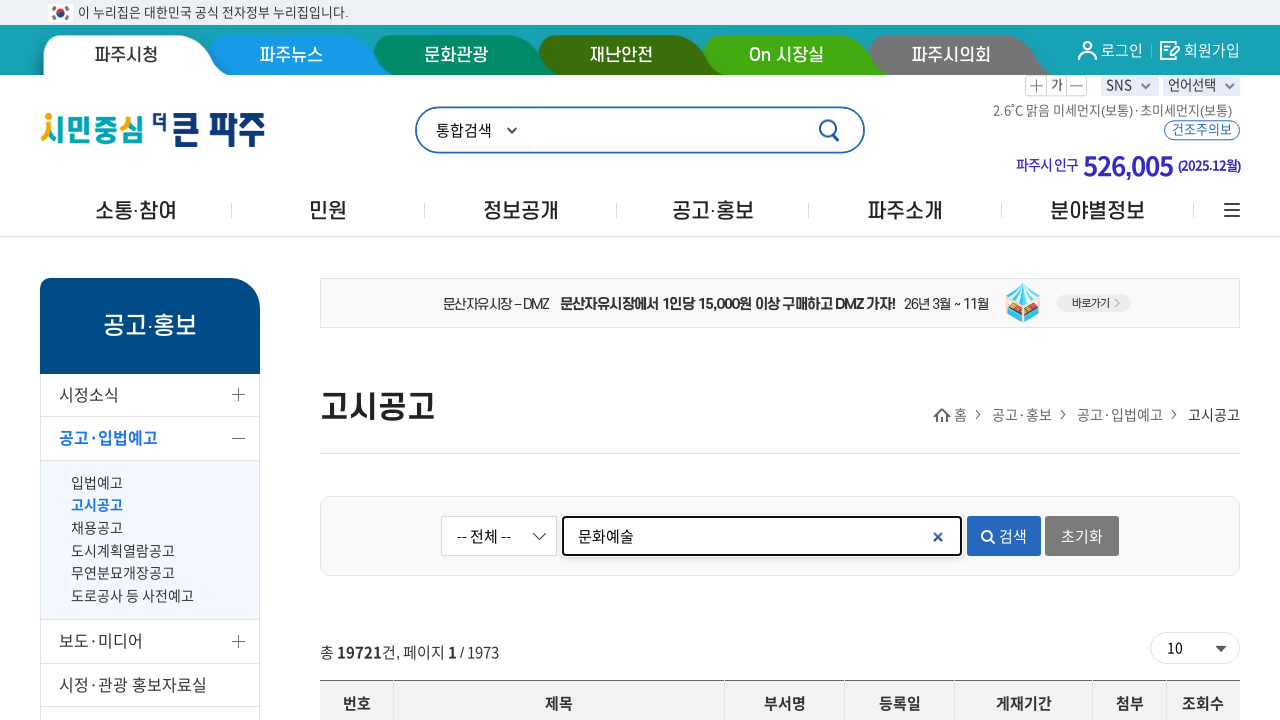

Clicked search button to search for culture and arts content at (1004, 536) on xpath=/html/body/div[1]/div/article/div[3]/div/form/div[1]/div/fieldset/div/div/
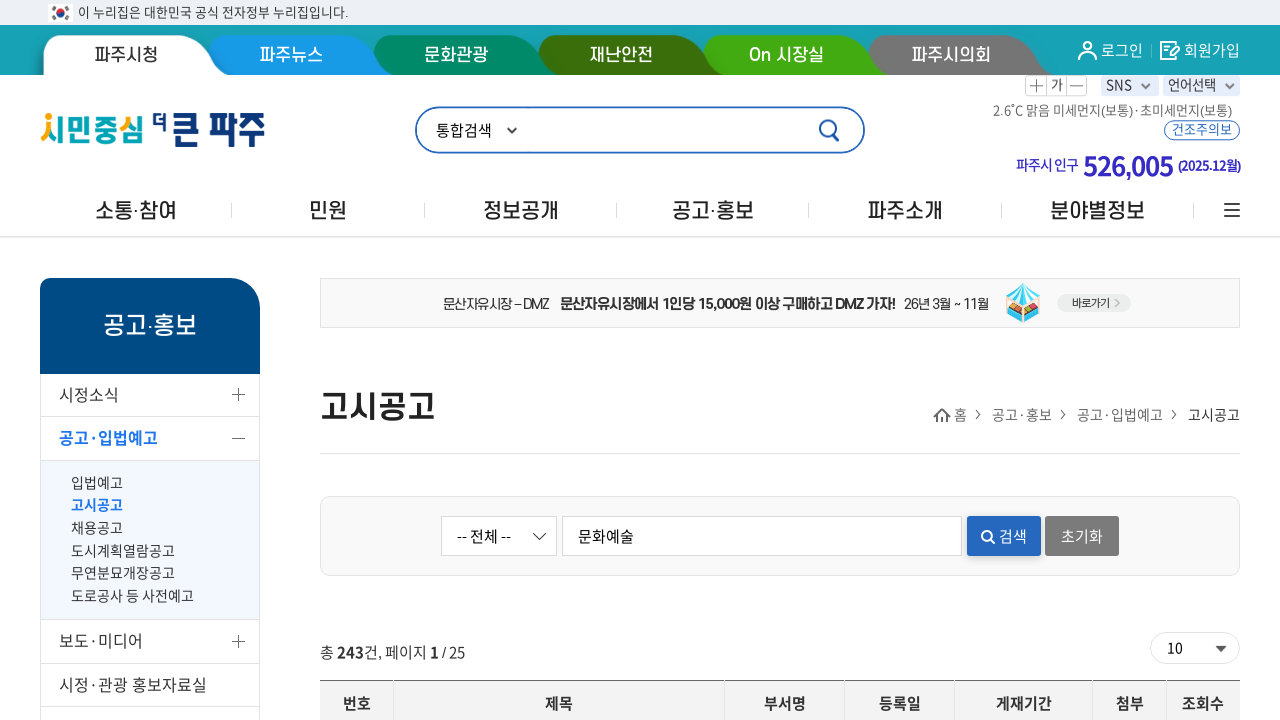

Search results loaded and first row appeared in results table
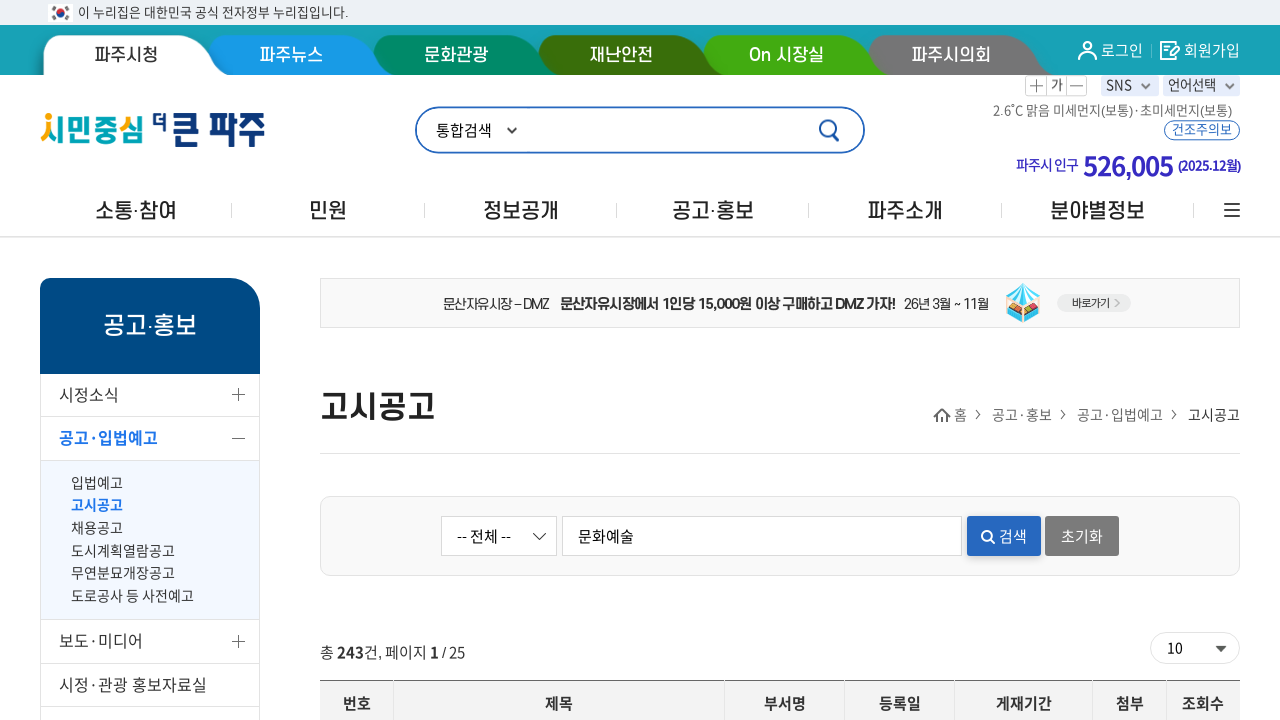

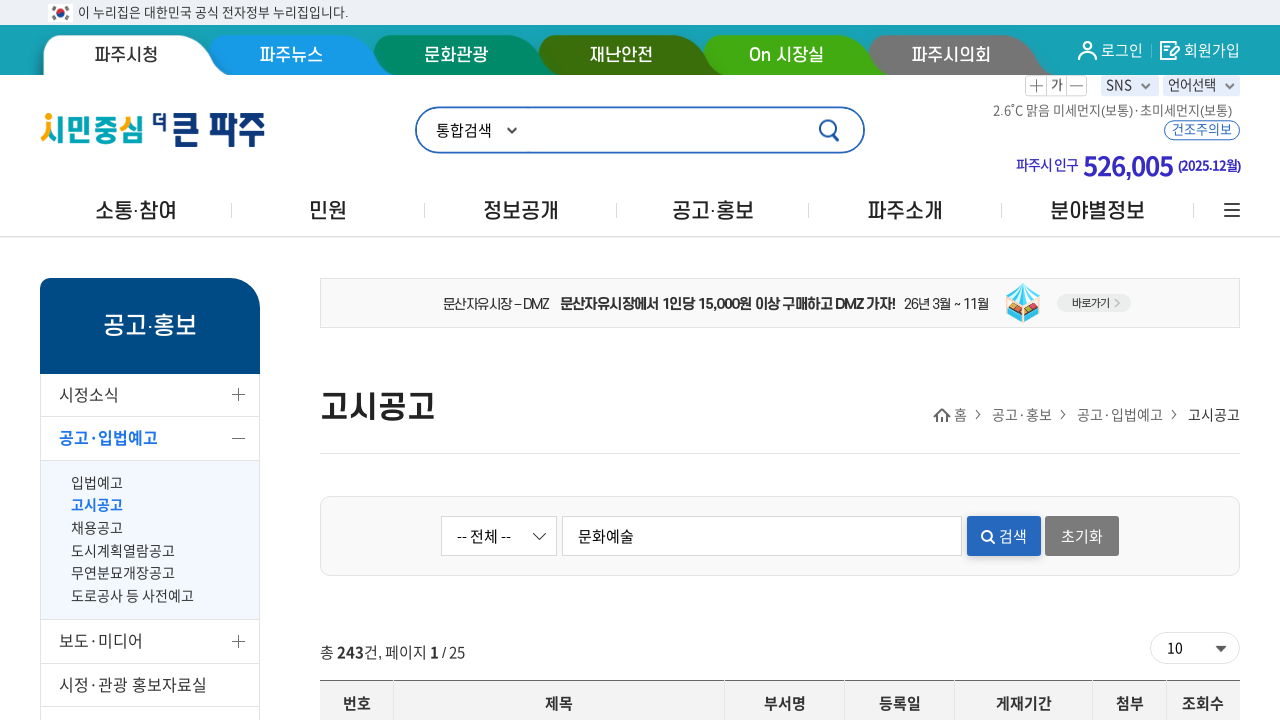